Tests dropdown menu interaction by hovering over menu items and clicking on Secondary Action, then verifying the resulting page text

Starting URL: https://crossbrowsertesting.github.io/hover-menu.html

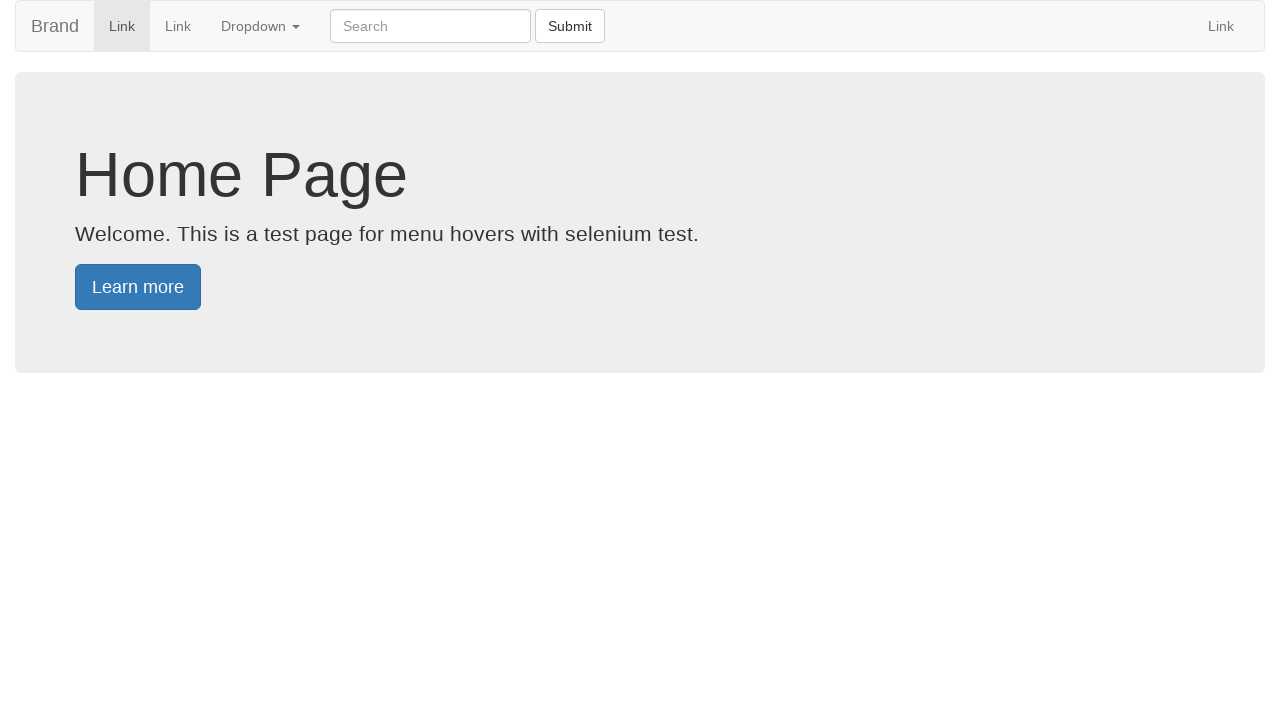

Located dropdown menu element
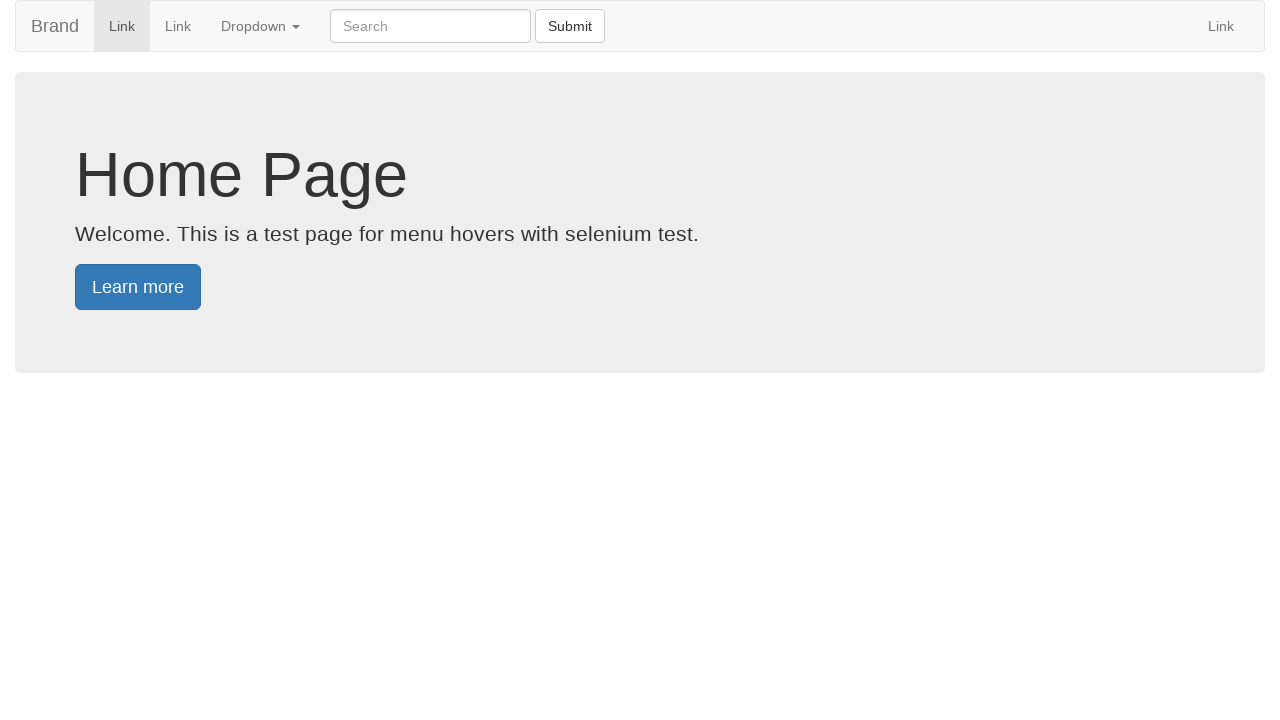

Located secondary menu element
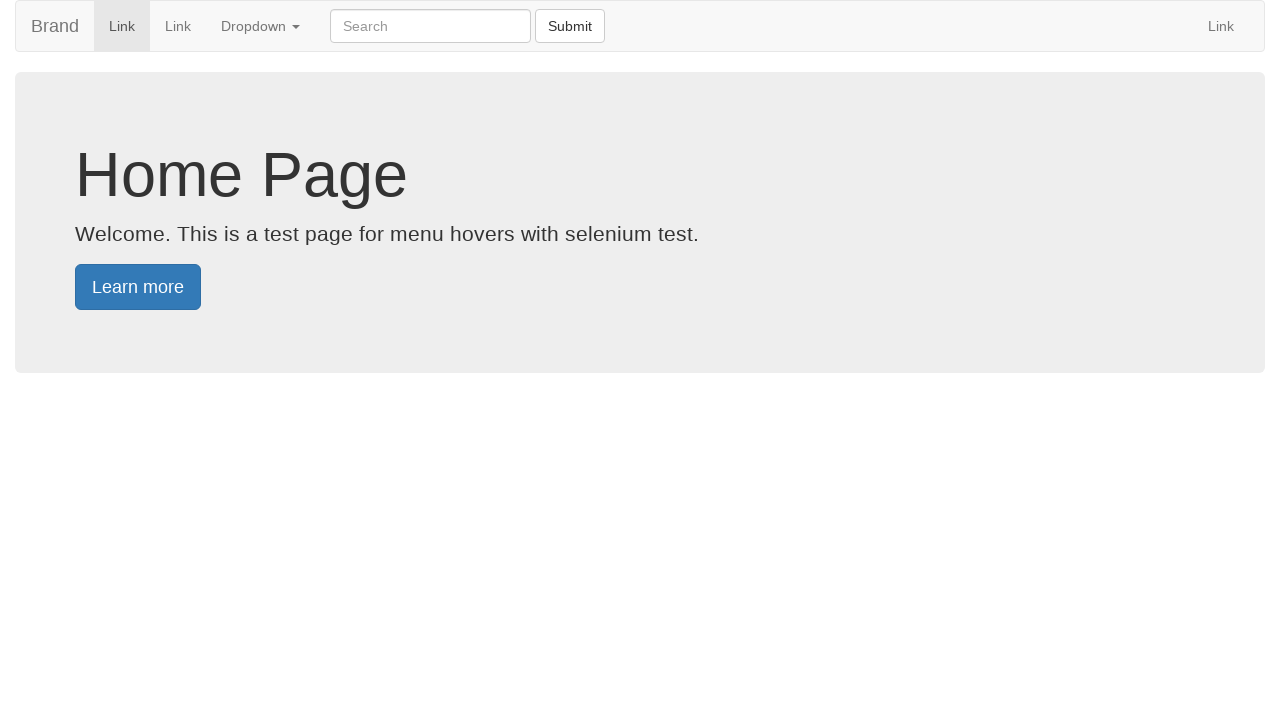

Located secondary action element
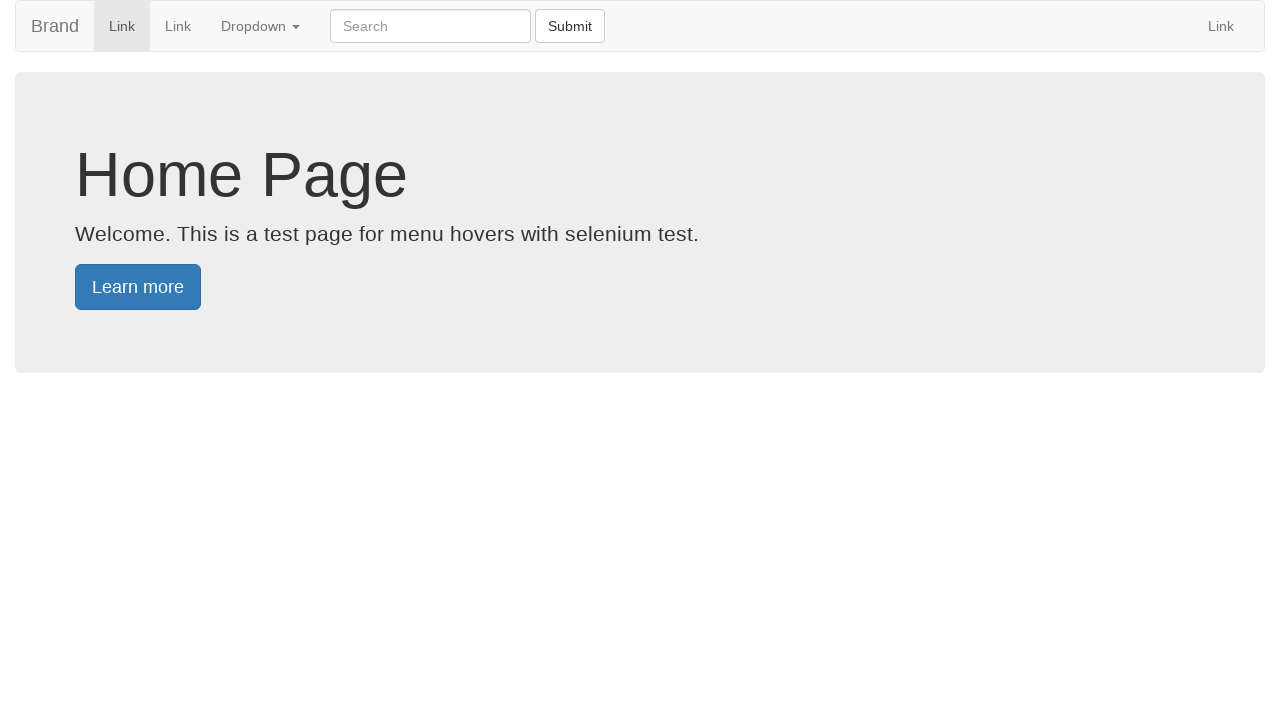

Hovered over dropdown menu to reveal submenu at (260, 26) on xpath=//a[@class='dropdown-toggle' and contains(text(), 'Dropdown ')]
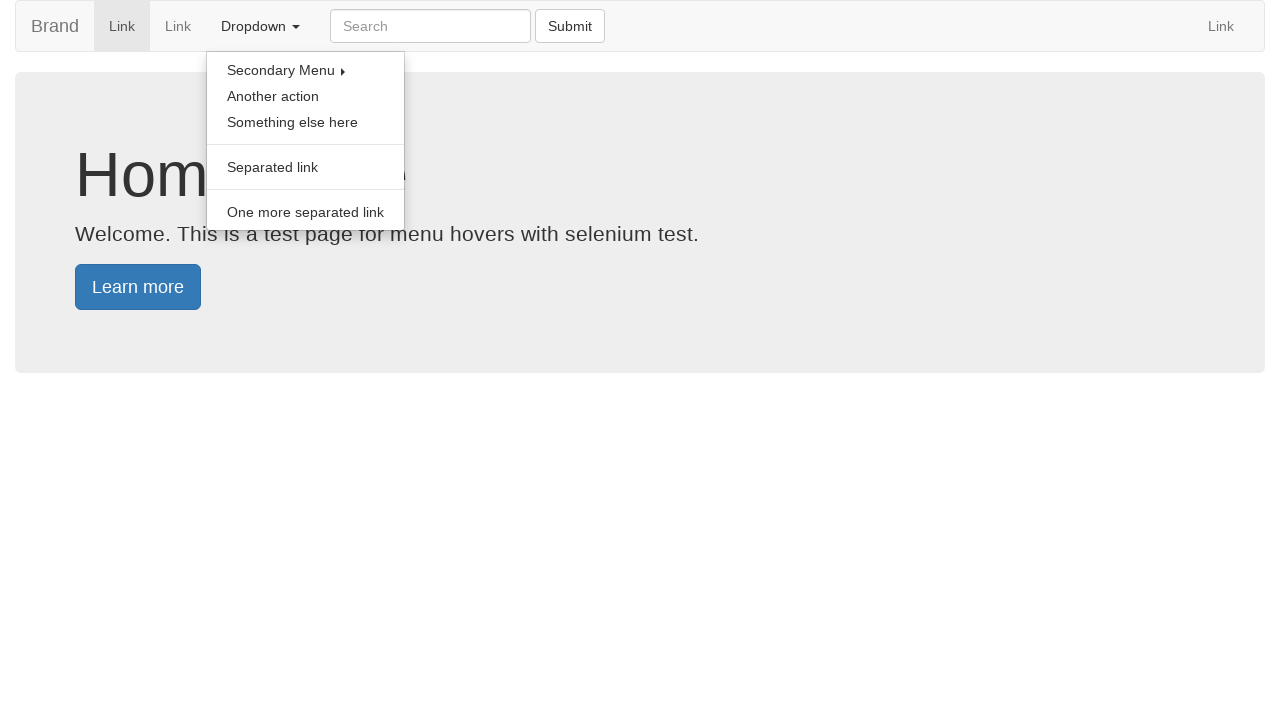

Hovered over secondary menu to reveal its options at (306, 70) on xpath=//a[@class='dropdown-toggle' and contains(text(), 'Secondary Menu ')]
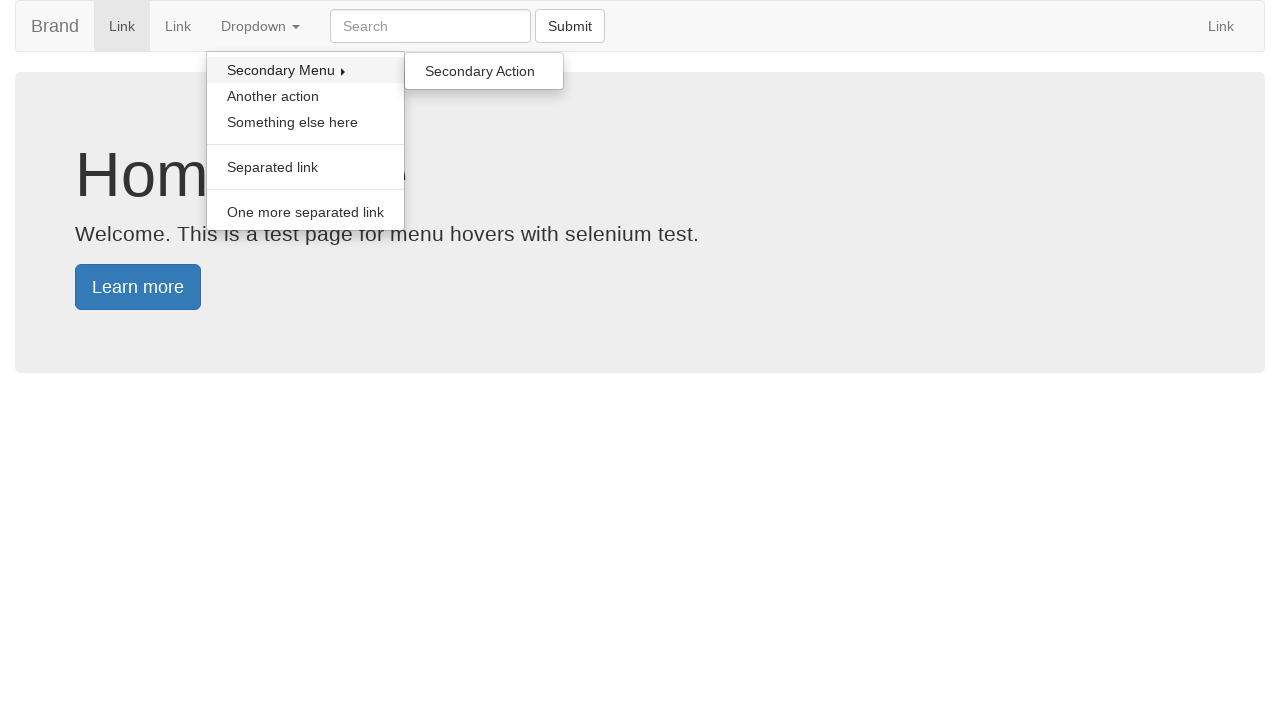

Clicked on Secondary Action menu item at (484, 71) on xpath=//a[@onclick='handleSecondaryAction()']
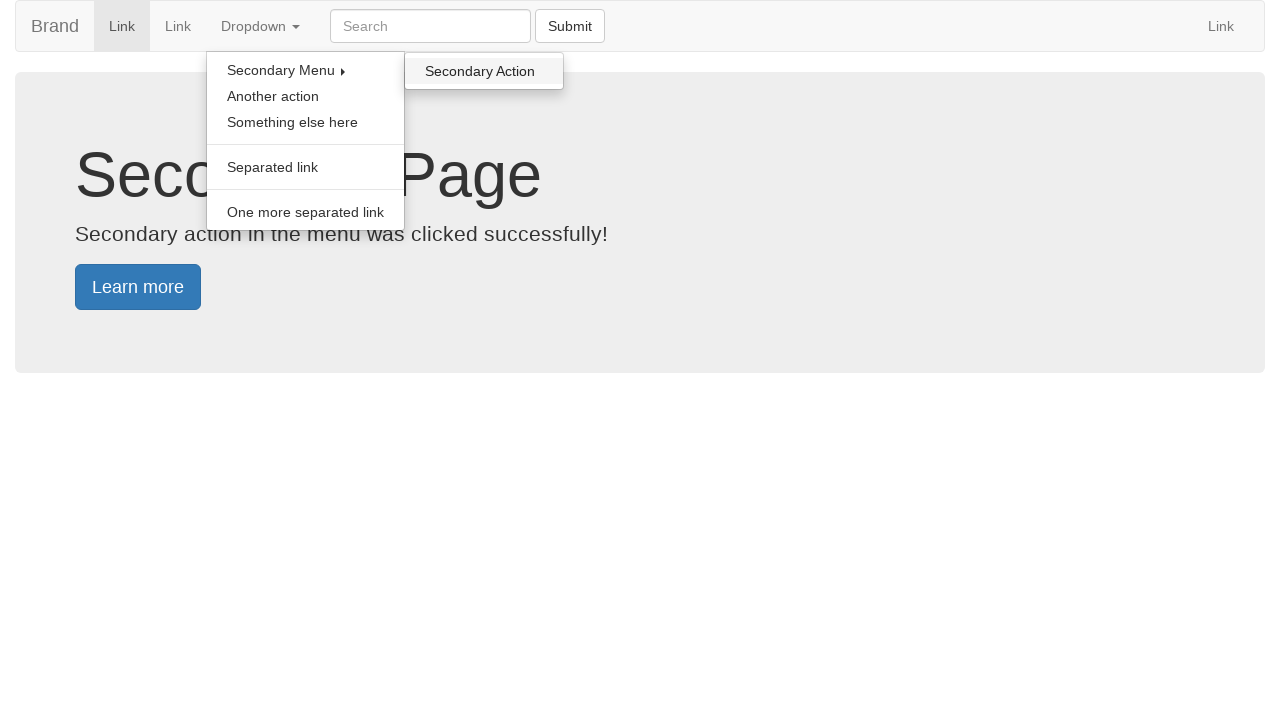

Secondary page content loaded
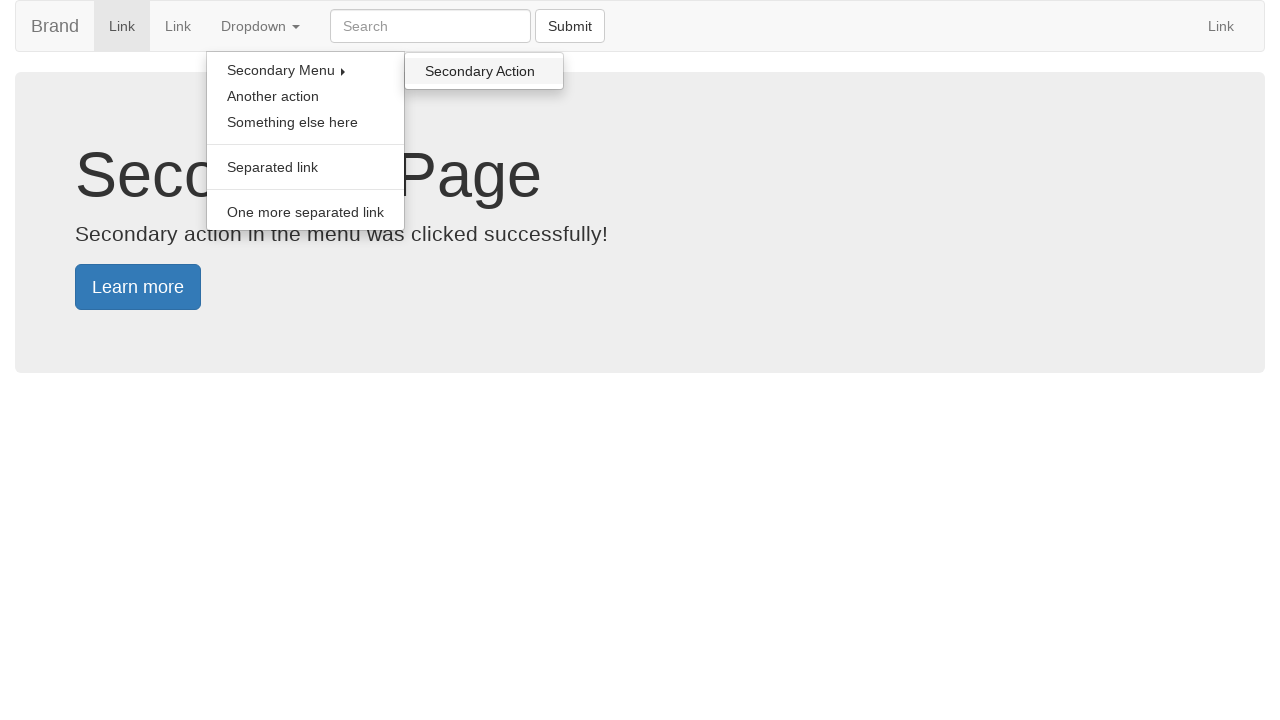

Located secondary page text element
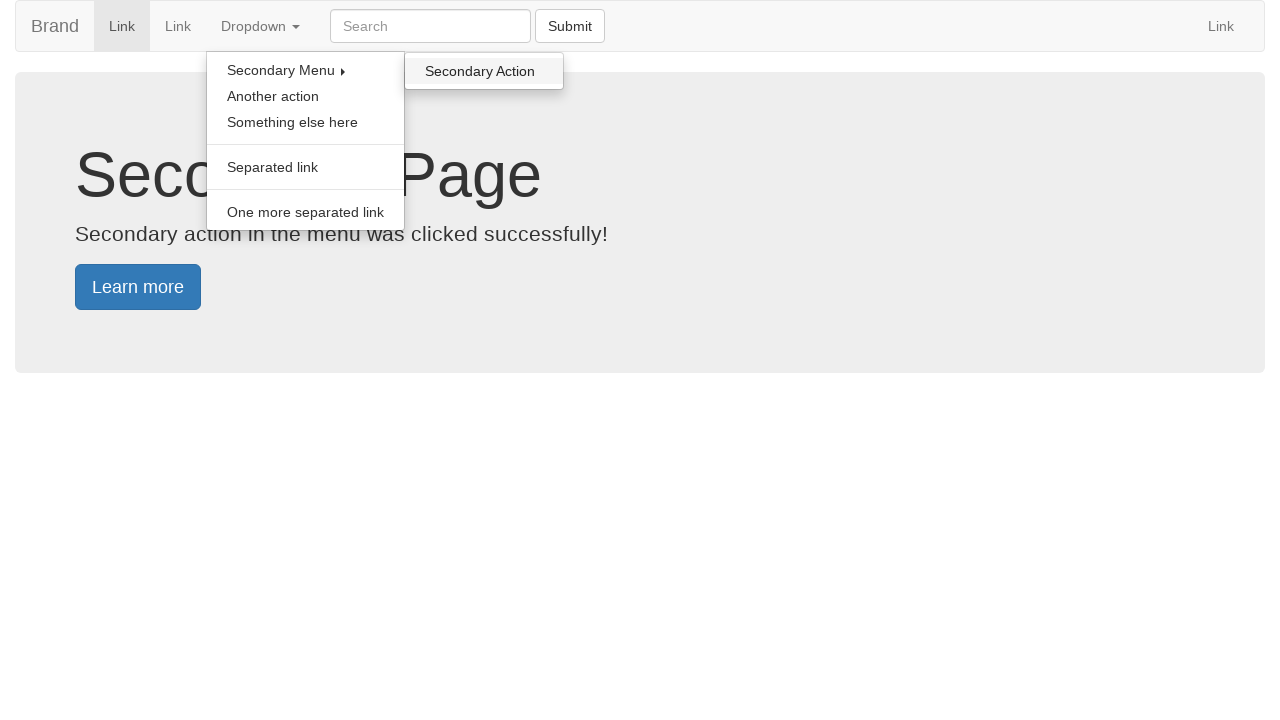

Verified that secondary page contains 'Secondary Page' text
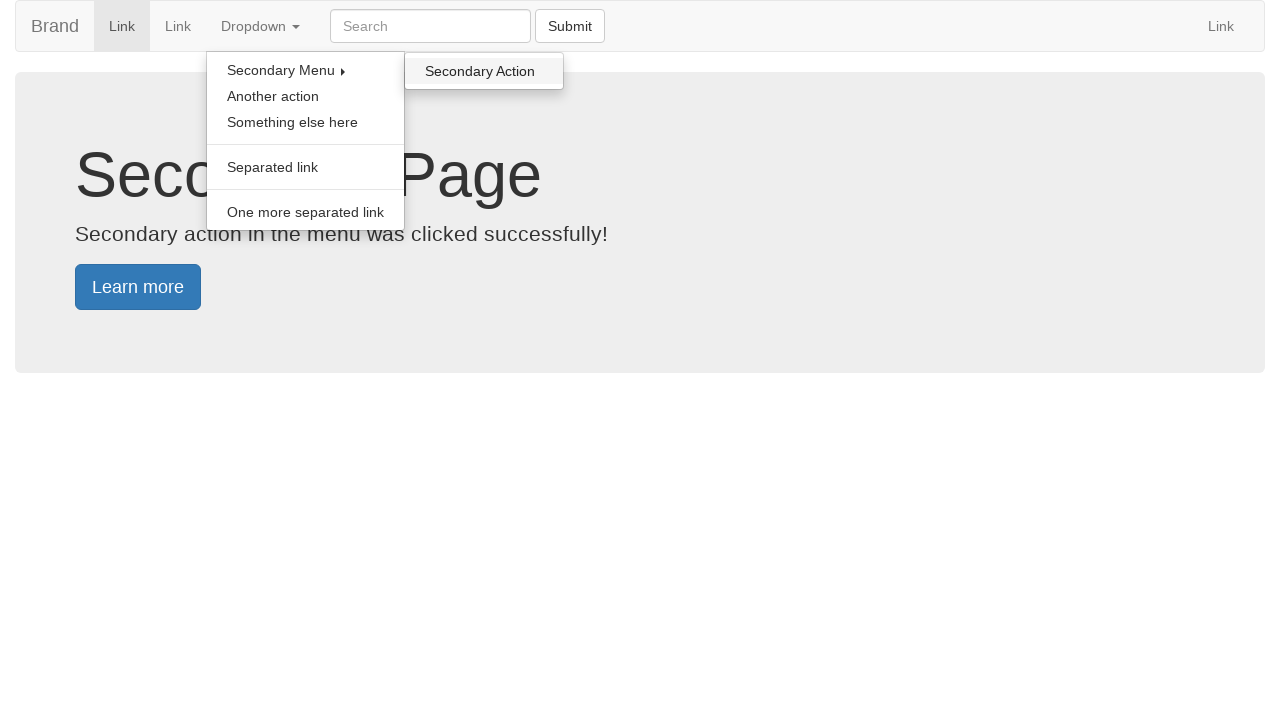

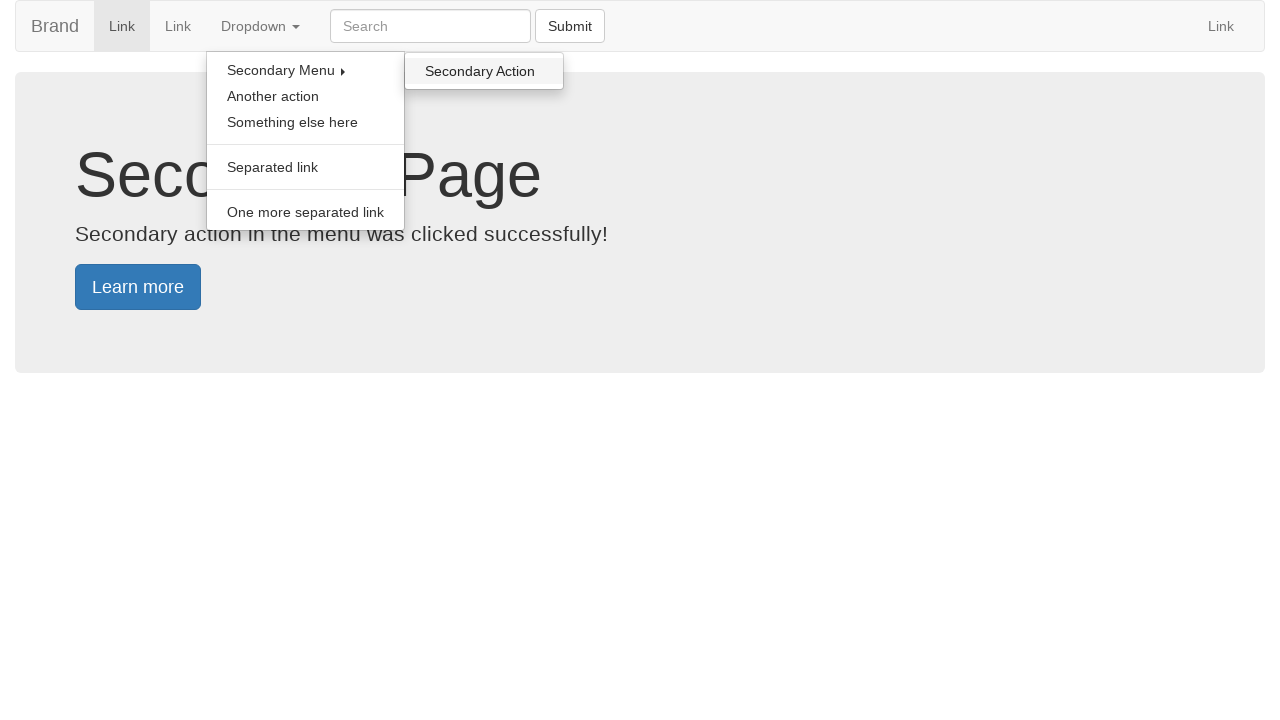